Navigates to the OTUS educational website and verifies the page loads by checking the page title

Starting URL: https://otus.ru

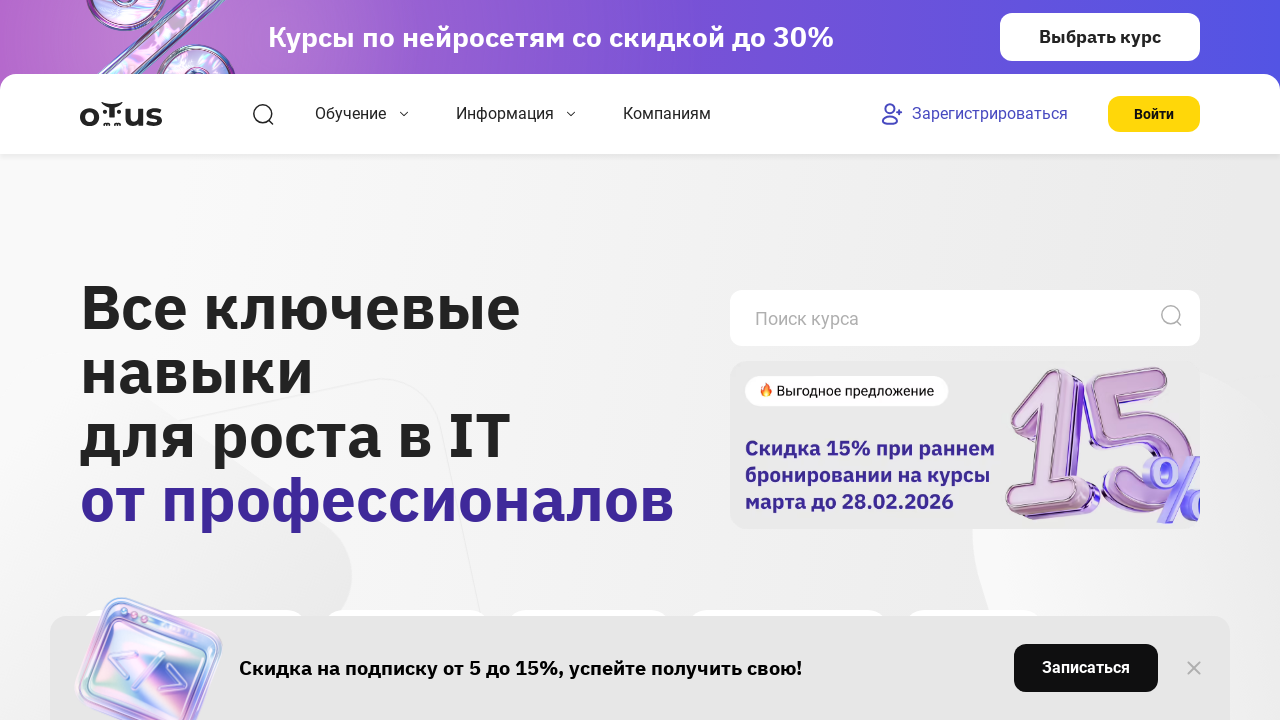

Waited for page DOM content to load
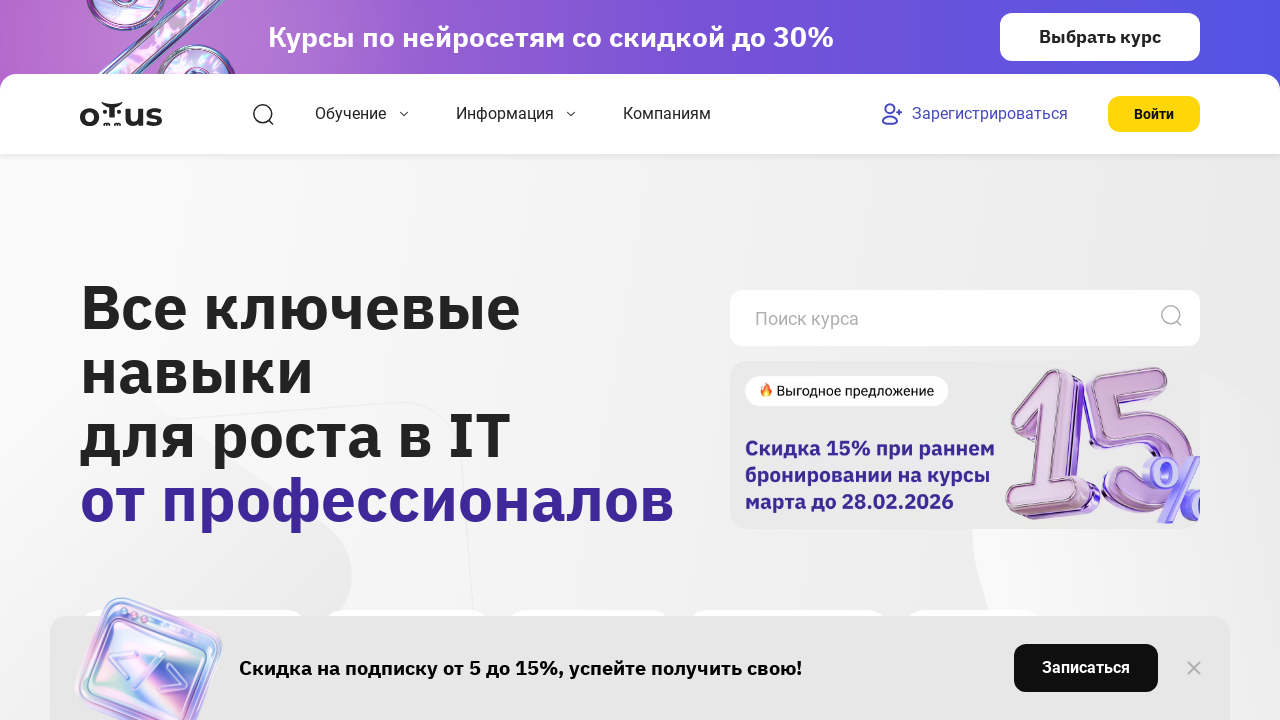

Retrieved page title: 'OTUS - Онлайн-образование'
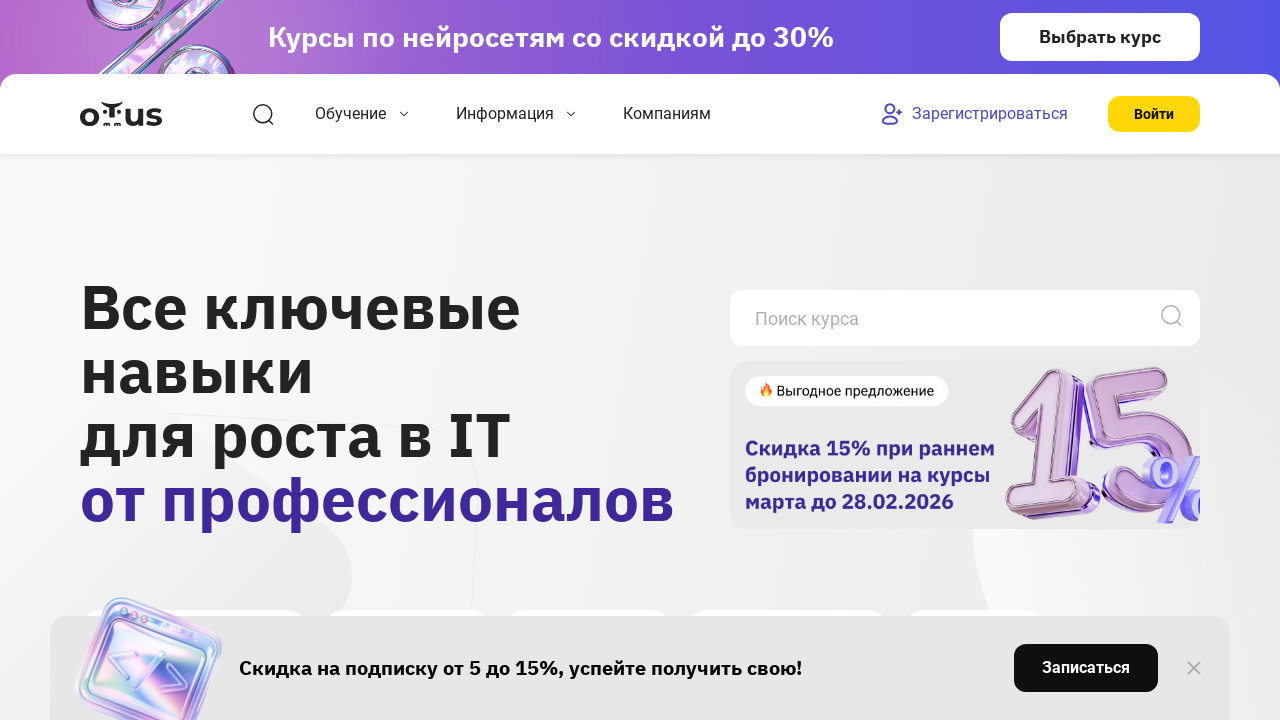

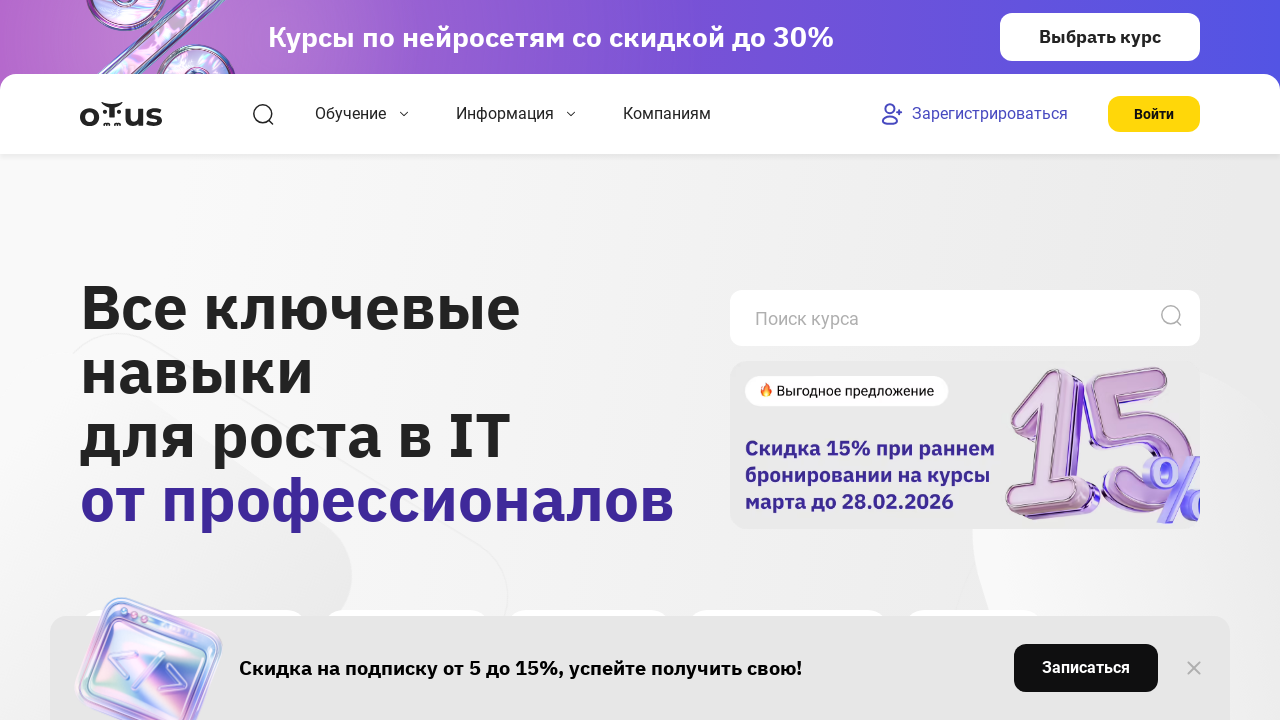